Tests drag and drop functionality within an iframe by dragging an element and dropping it onto a target area

Starting URL: https://jqueryui.com/droppable/

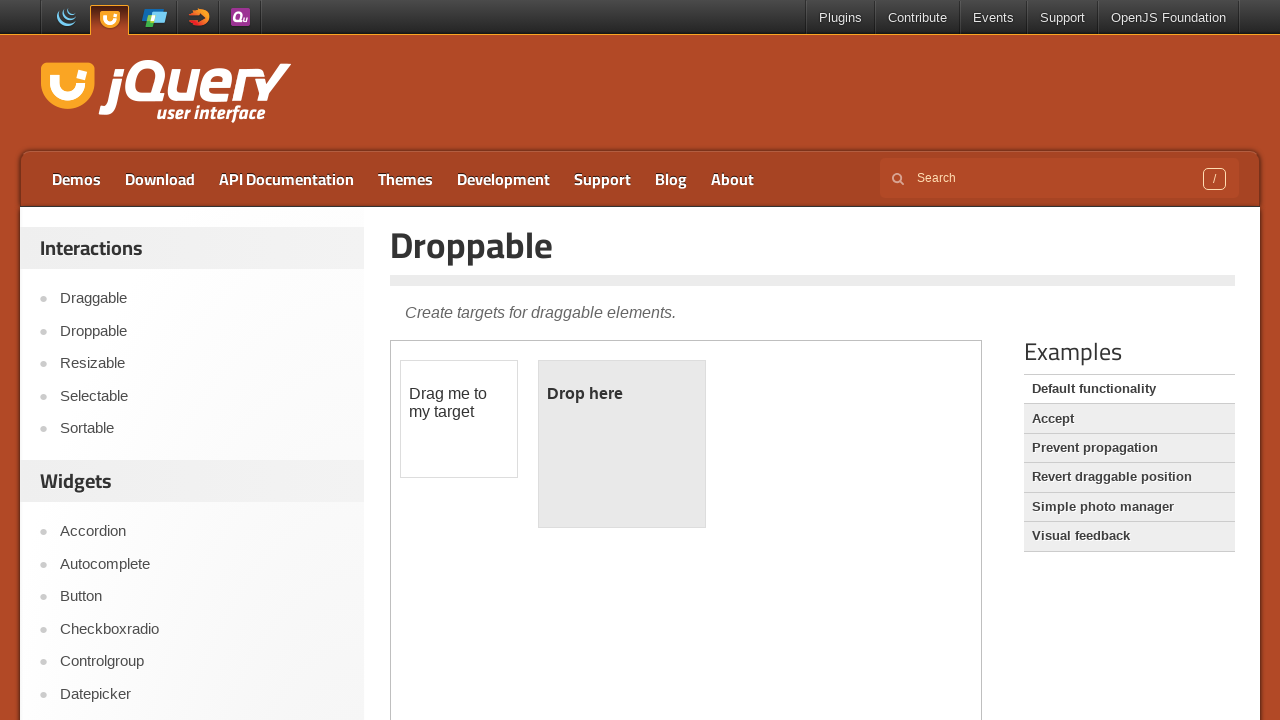

Located the demo iframe for drag and drop test
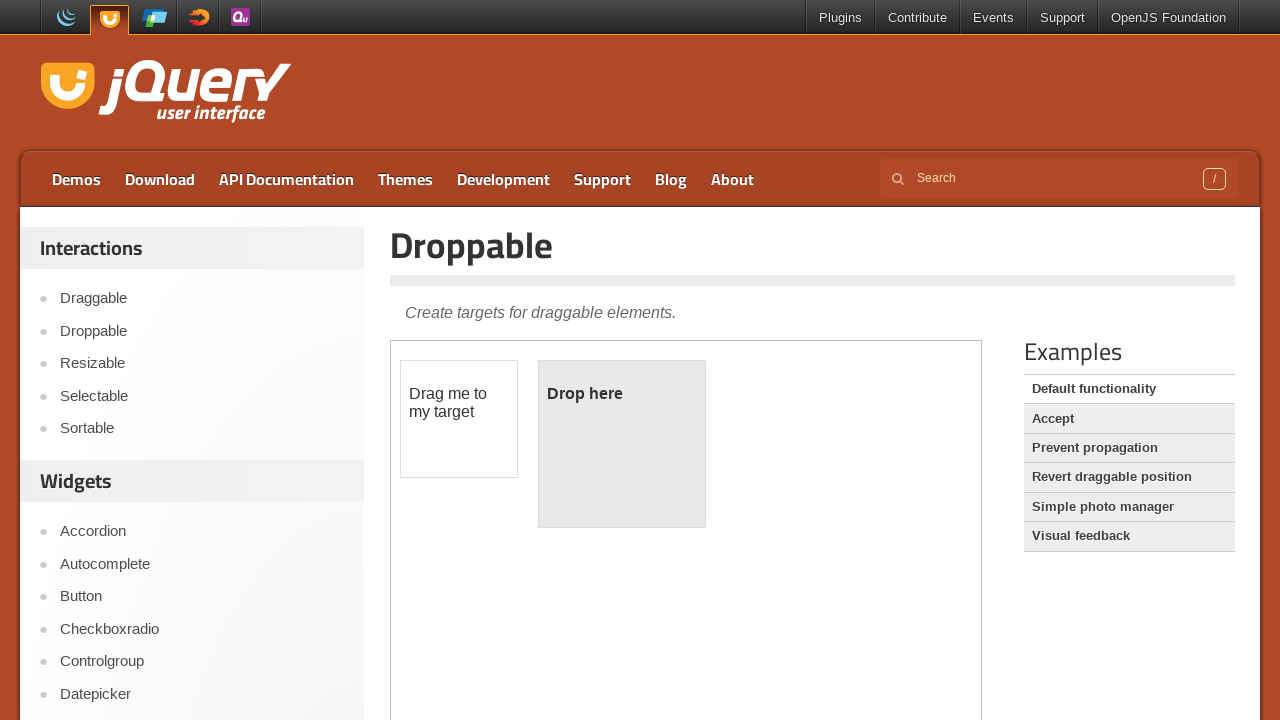

Located the draggable element within the iframe
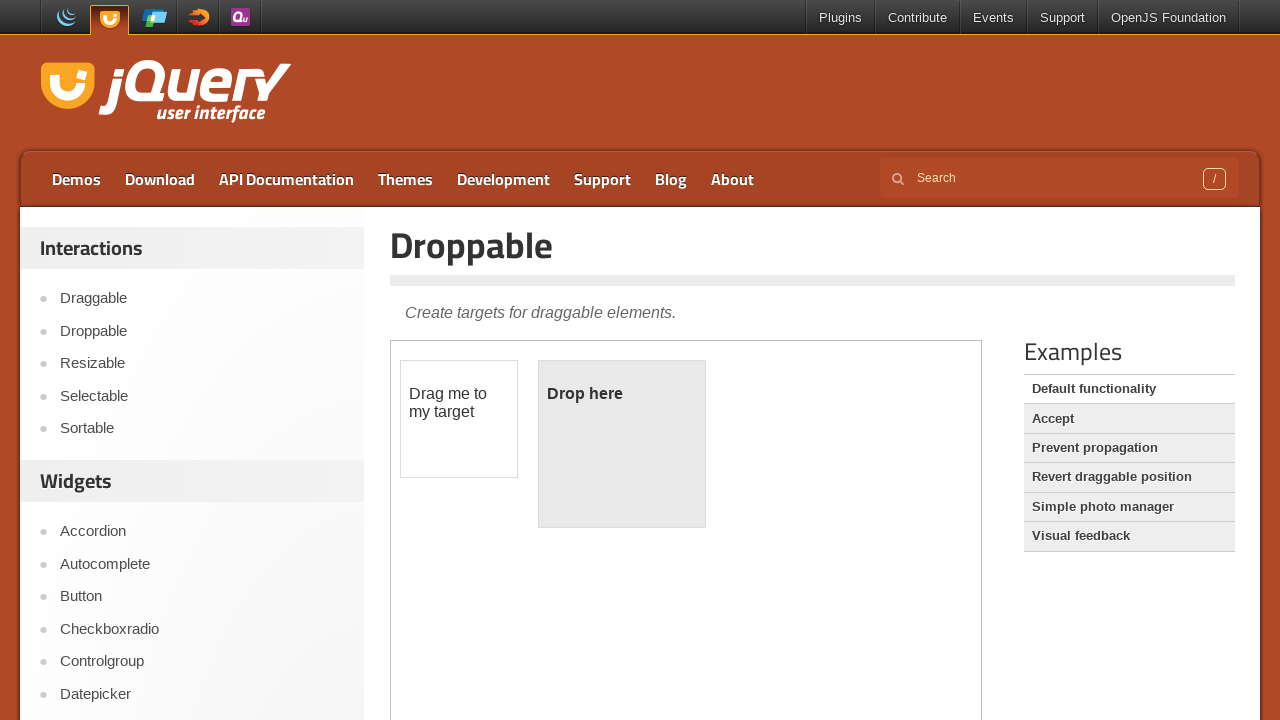

Located the droppable target element within the iframe
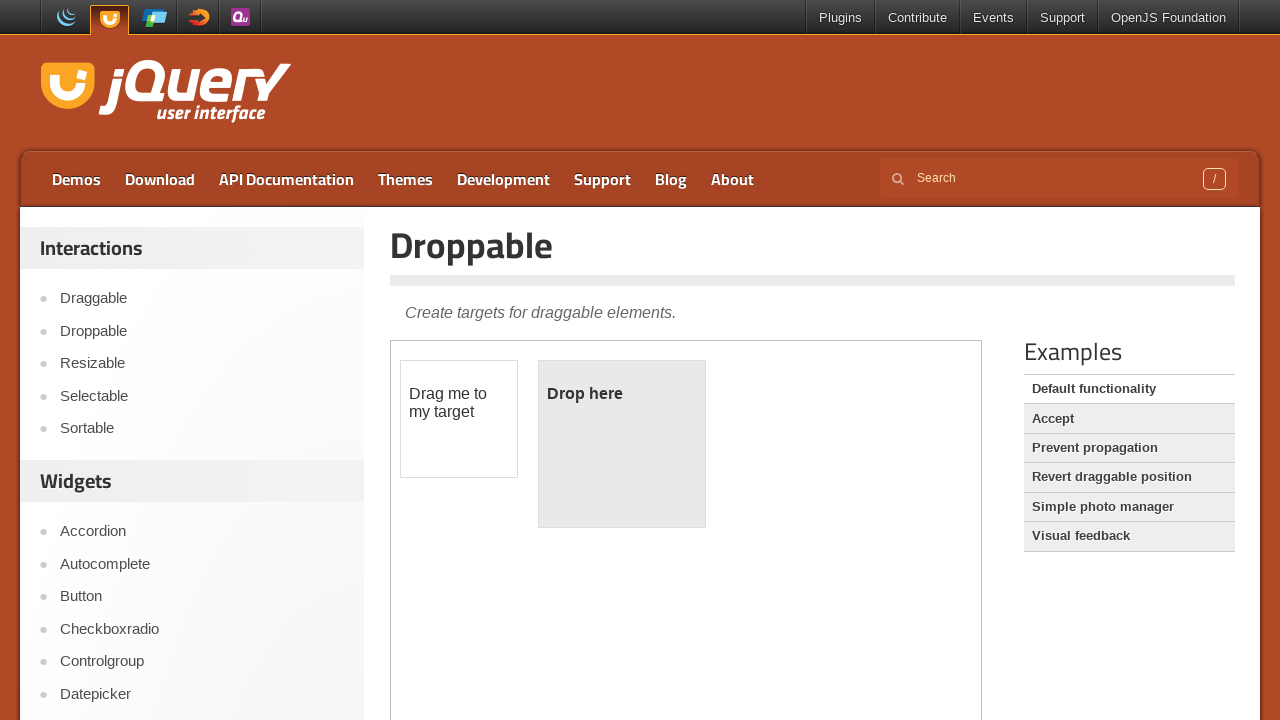

Performed drag and drop operation, dragging element onto target area at (622, 444)
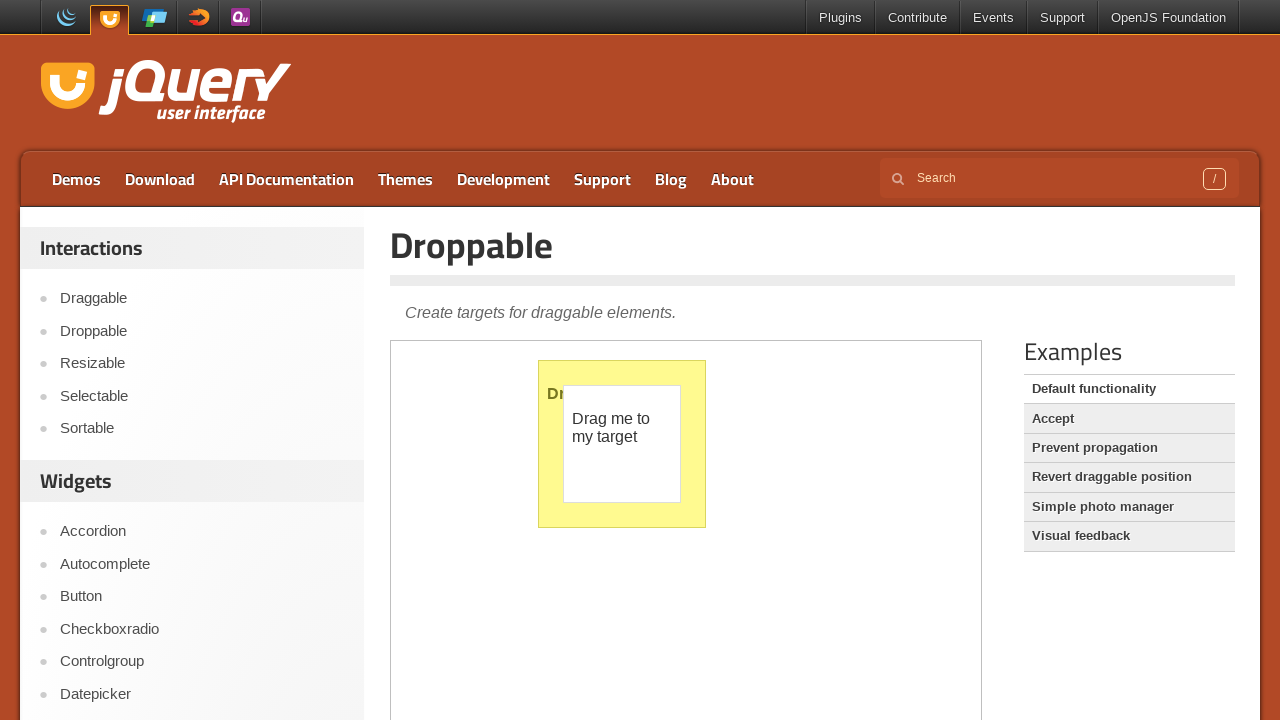

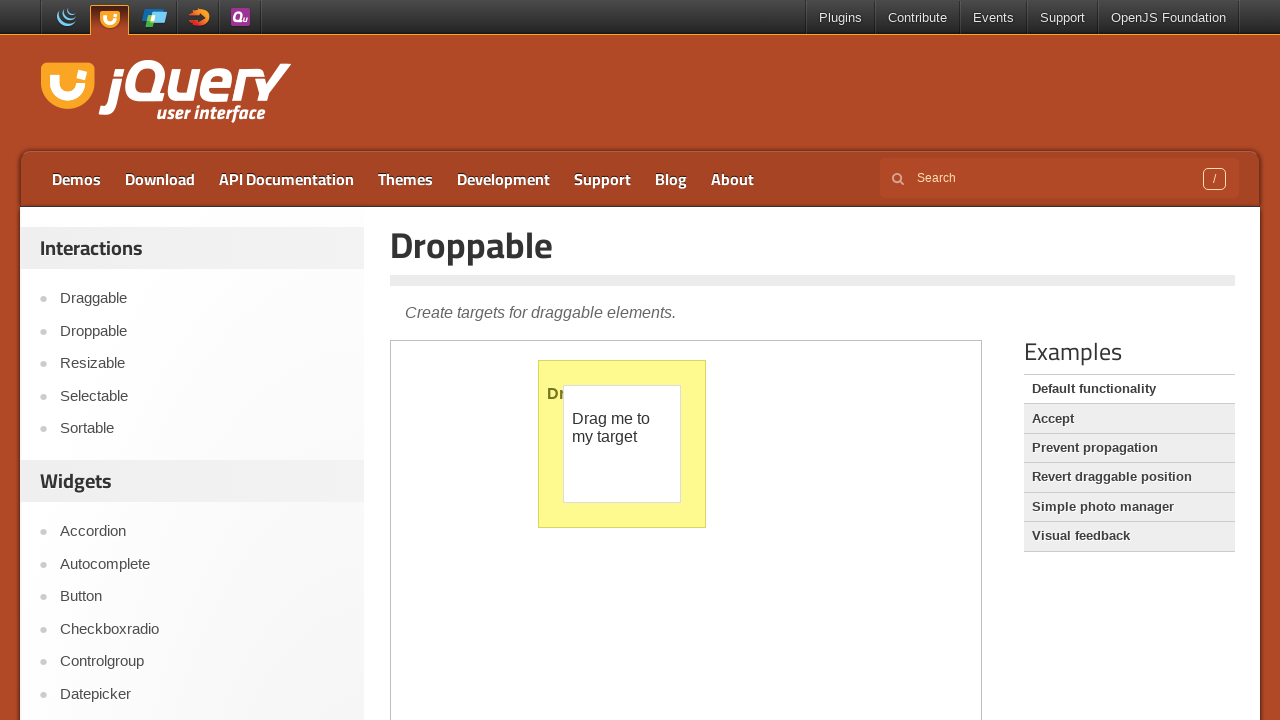